Tests keyboard actions on a text comparison website by entering text in the first field, selecting all, copying, switching to the next field with Tab, and pasting the content

Starting URL: https://text-compare.com/

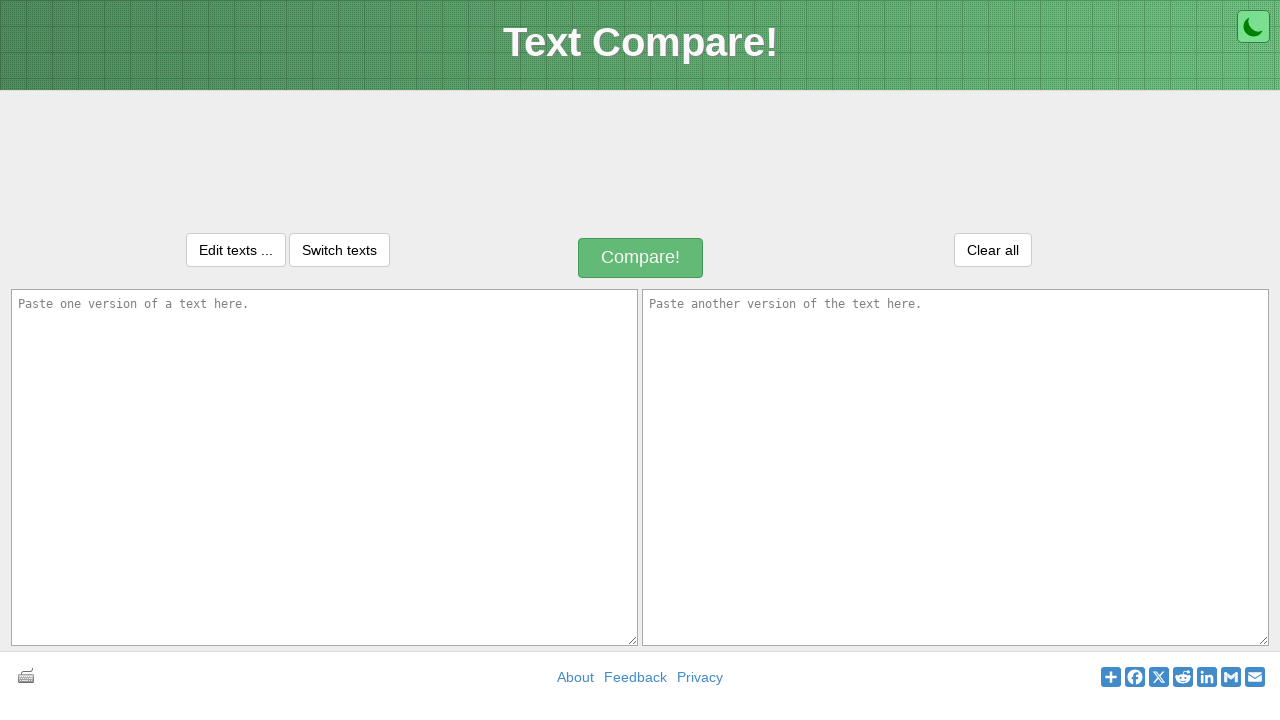

Entered 'Hello World' in the first text field on #inputText1
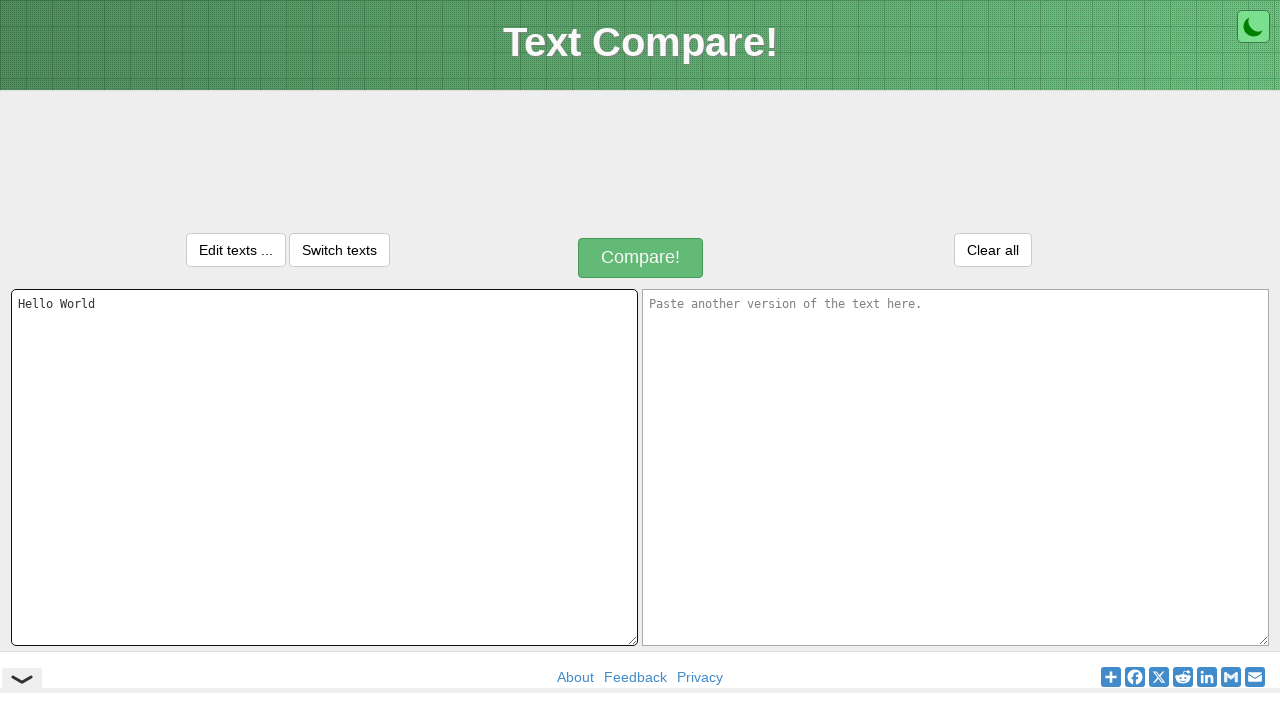

Selected all text in the first field using Ctrl+A
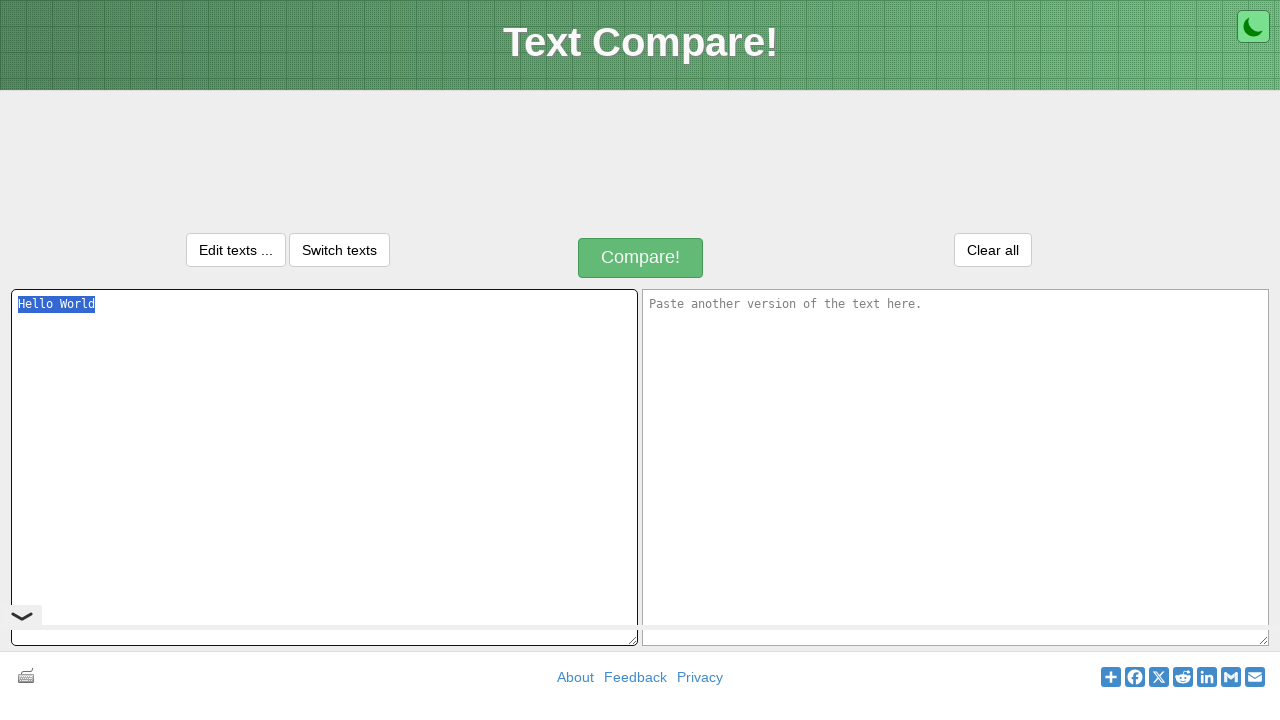

Copied selected text using Ctrl+C
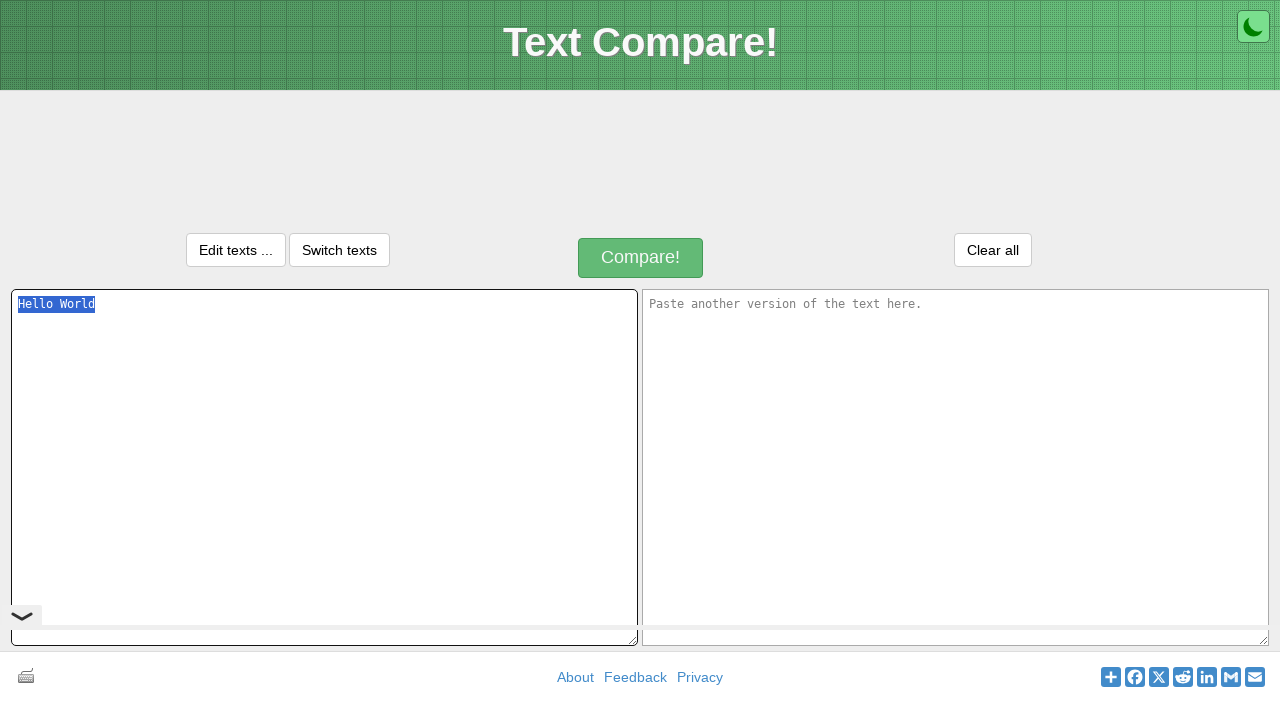

Moved to the next field using Tab key
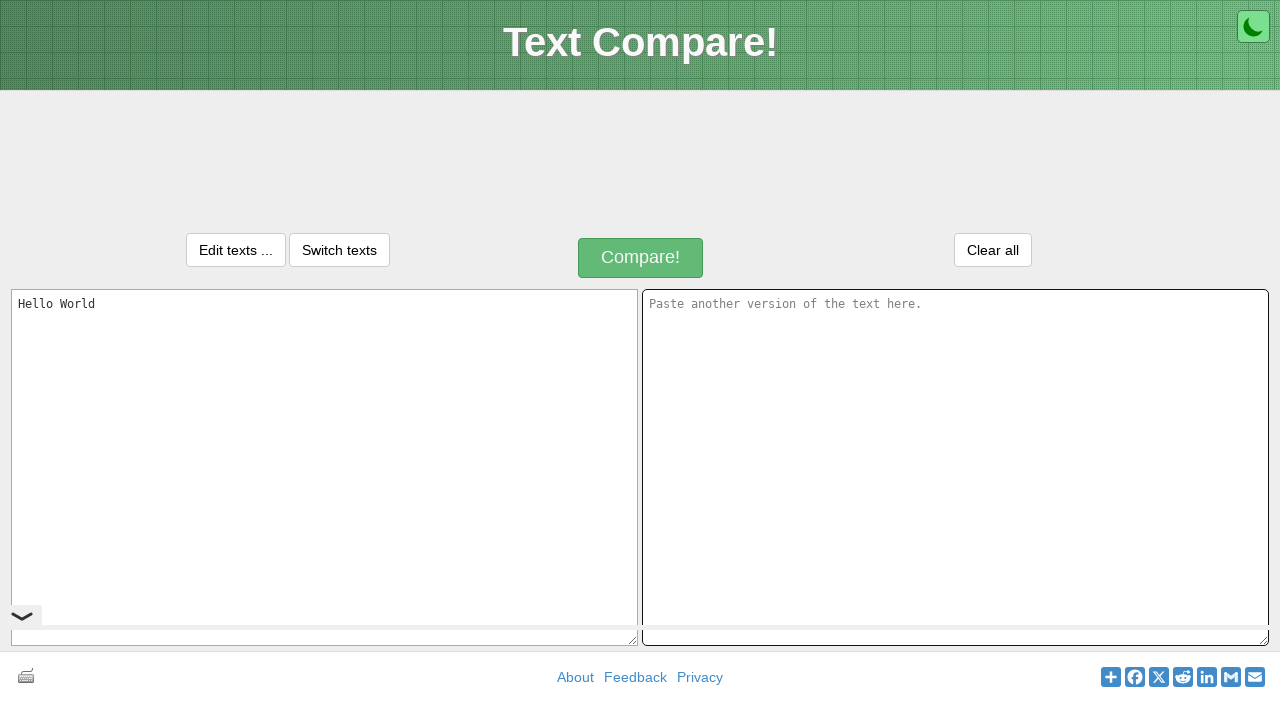

Pasted text into the second field using Ctrl+V
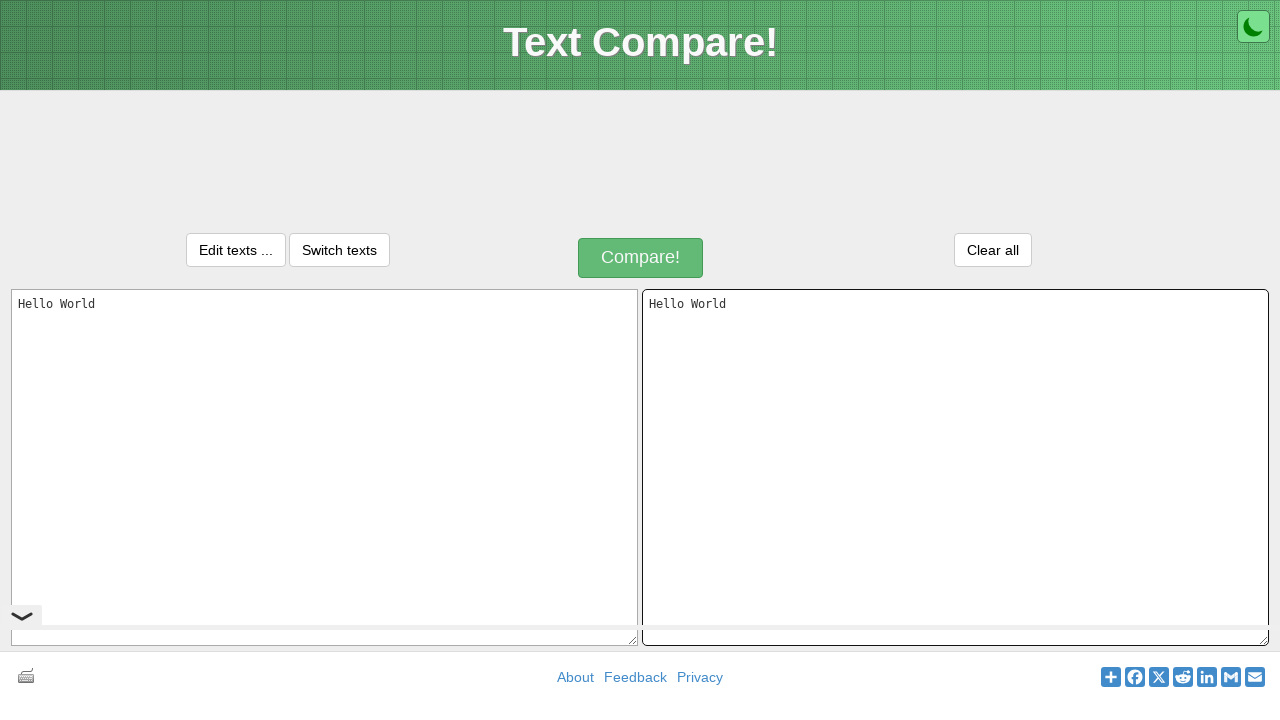

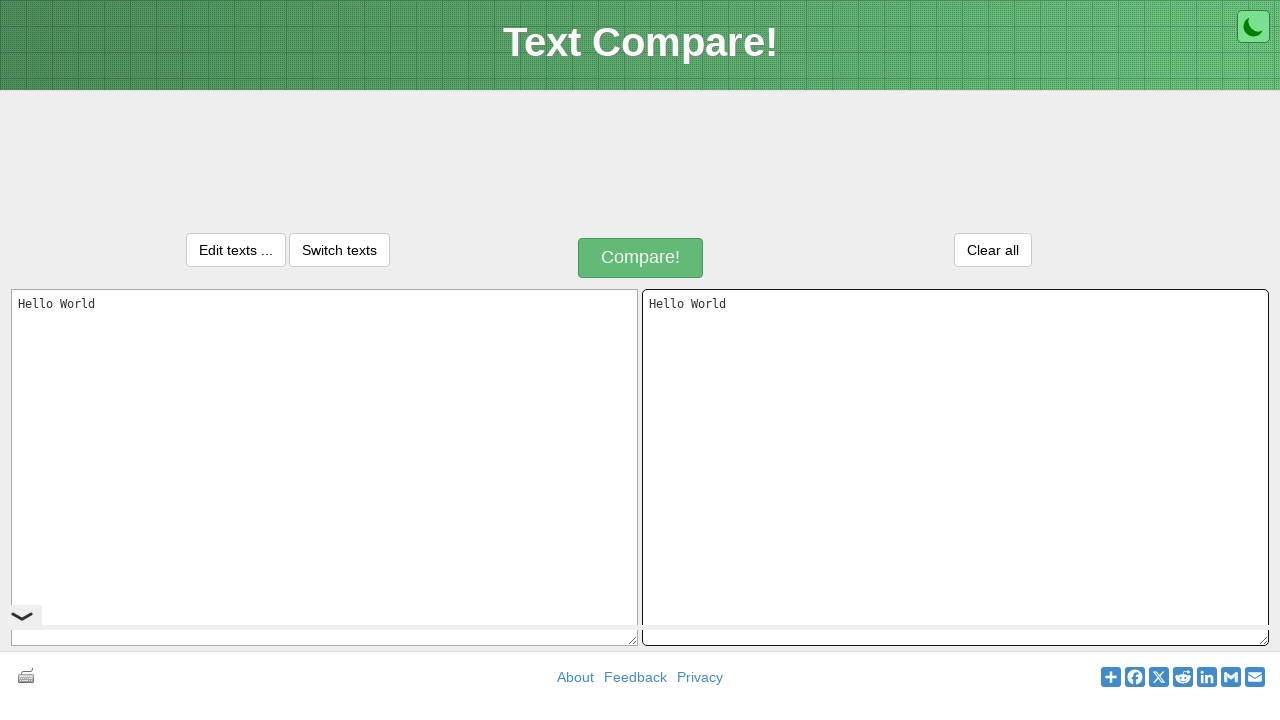